Tests dropdown selection functionality by selecting options using different methods (by value, by index, and by visible text)

Starting URL: https://omayo.blogspot.com/

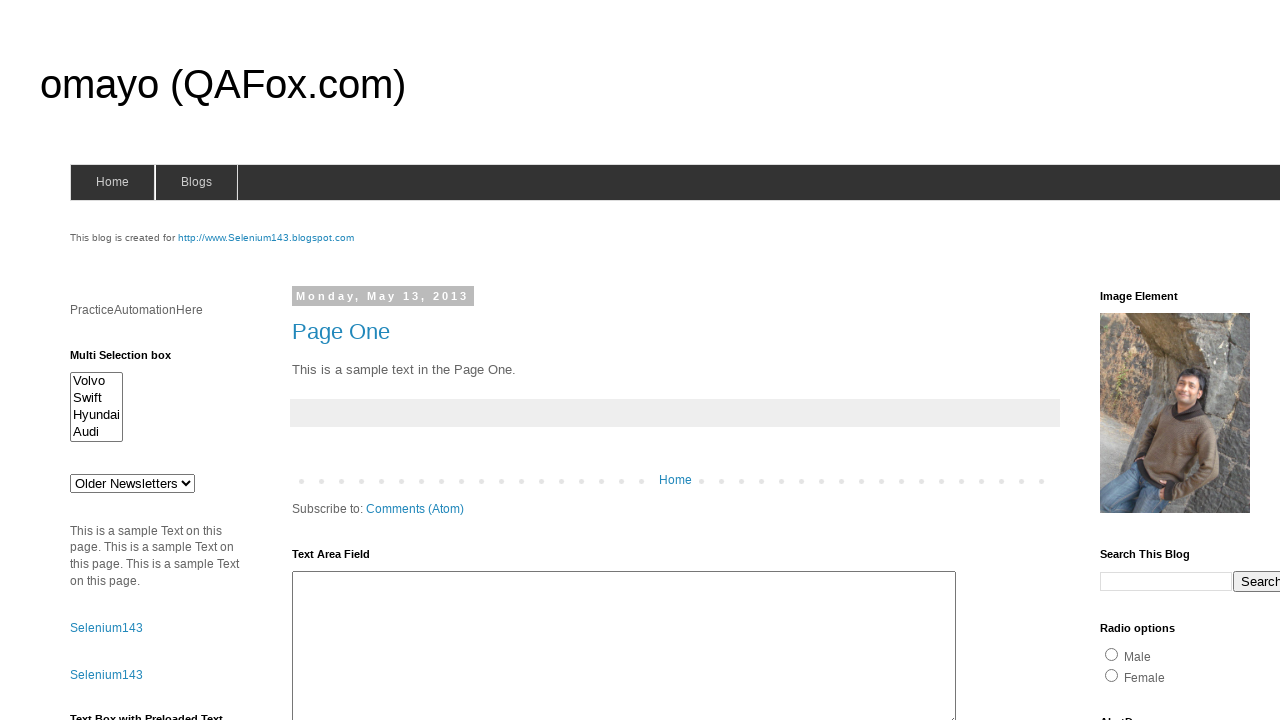

Located dropdown element with id 'drop1'
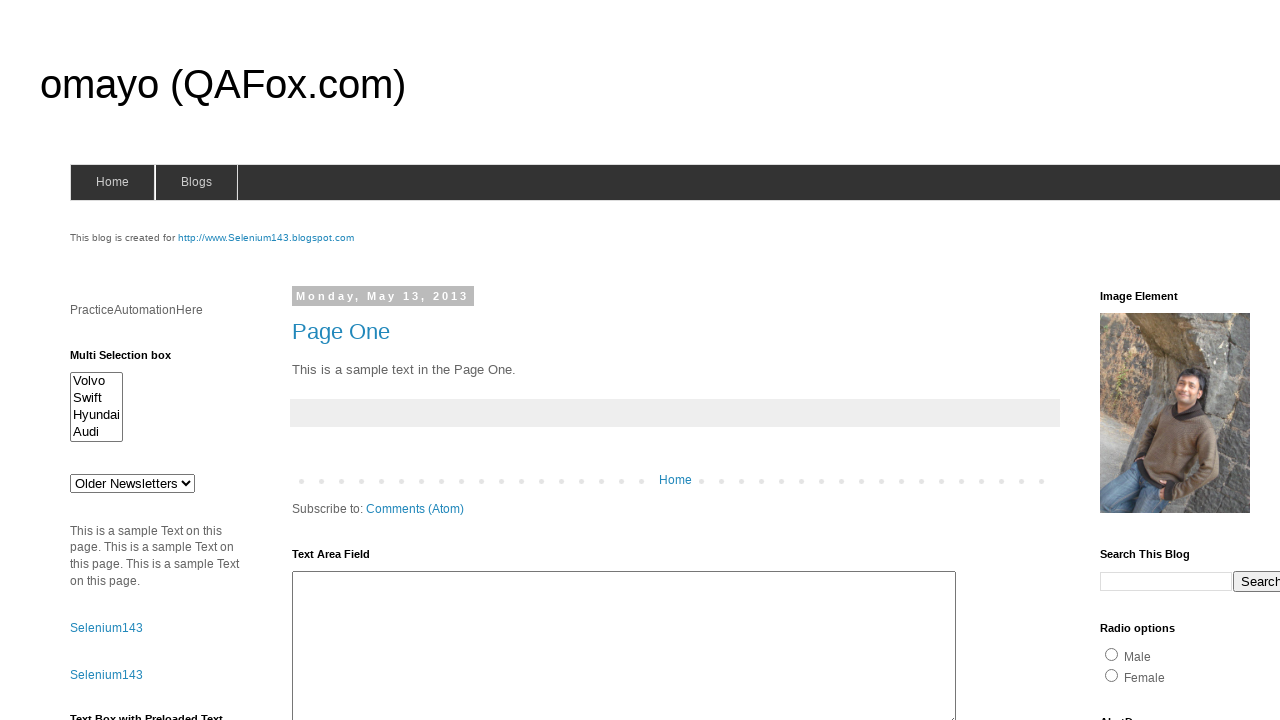

Selected dropdown option by value 'def' on #drop1
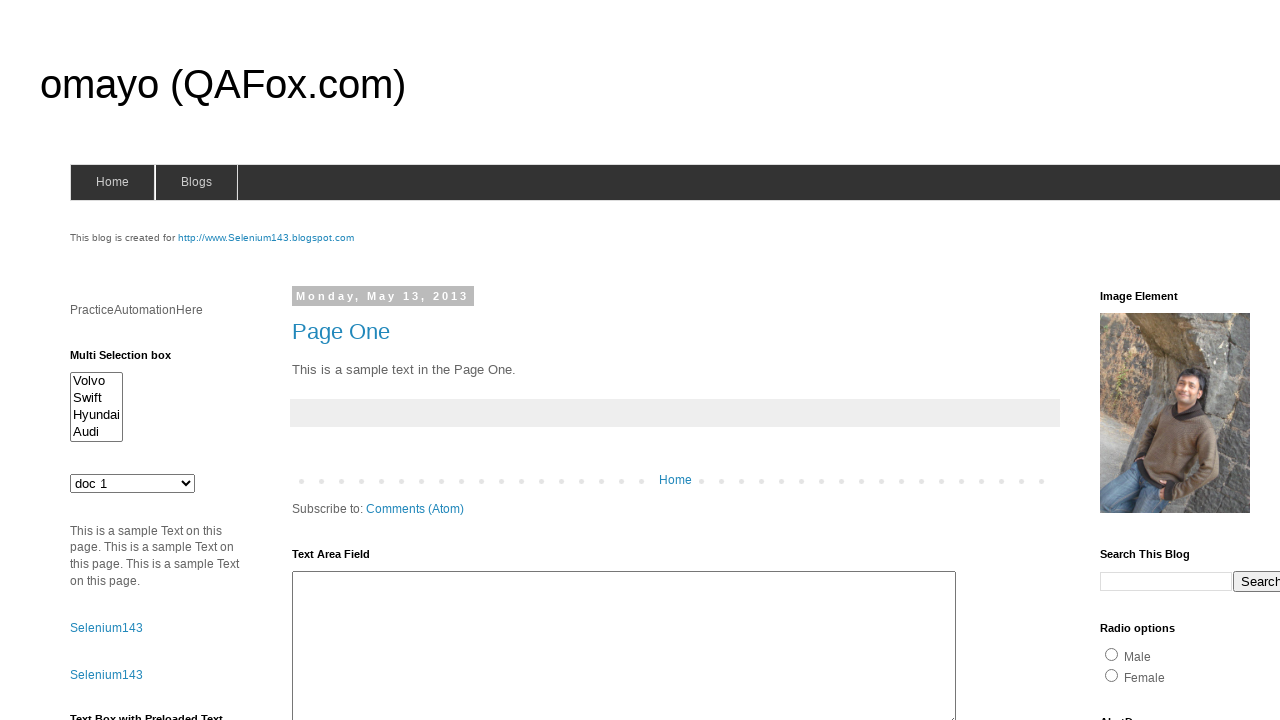

Selected dropdown option by index 2 on #drop1
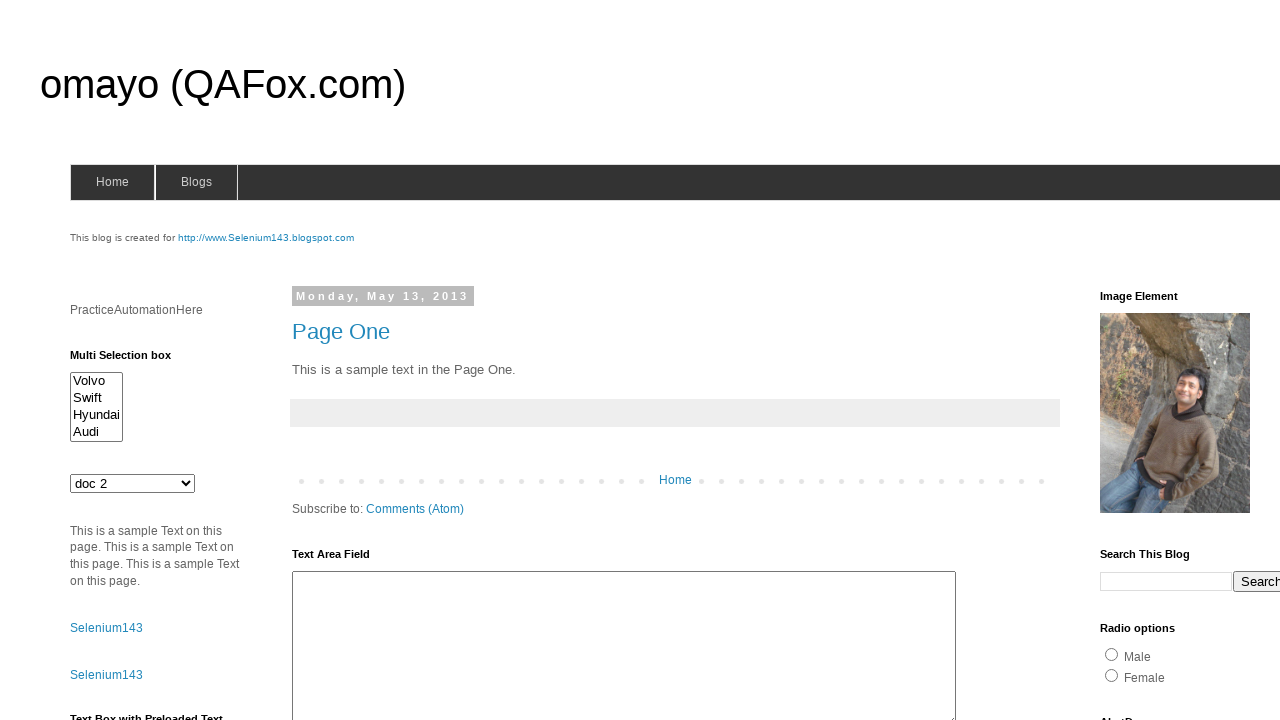

Selected dropdown option by visible text 'doc 3' on #drop1
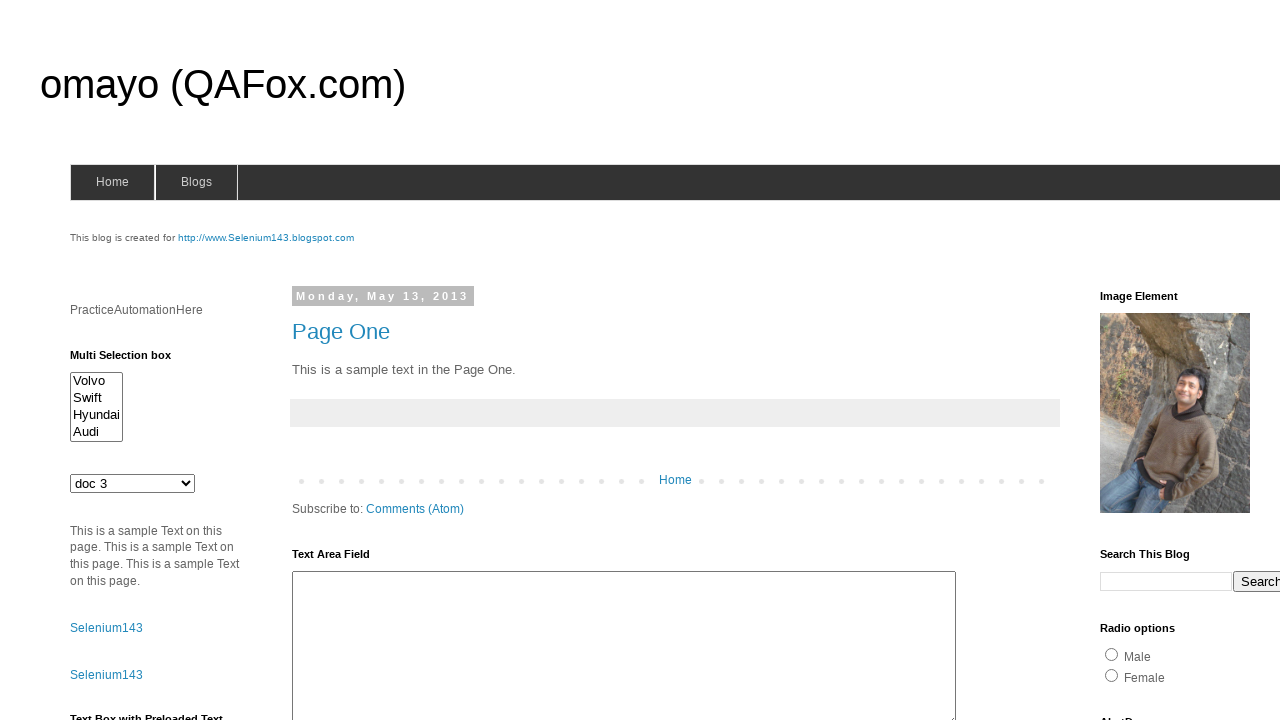

Retrieved all dropdown option text contents
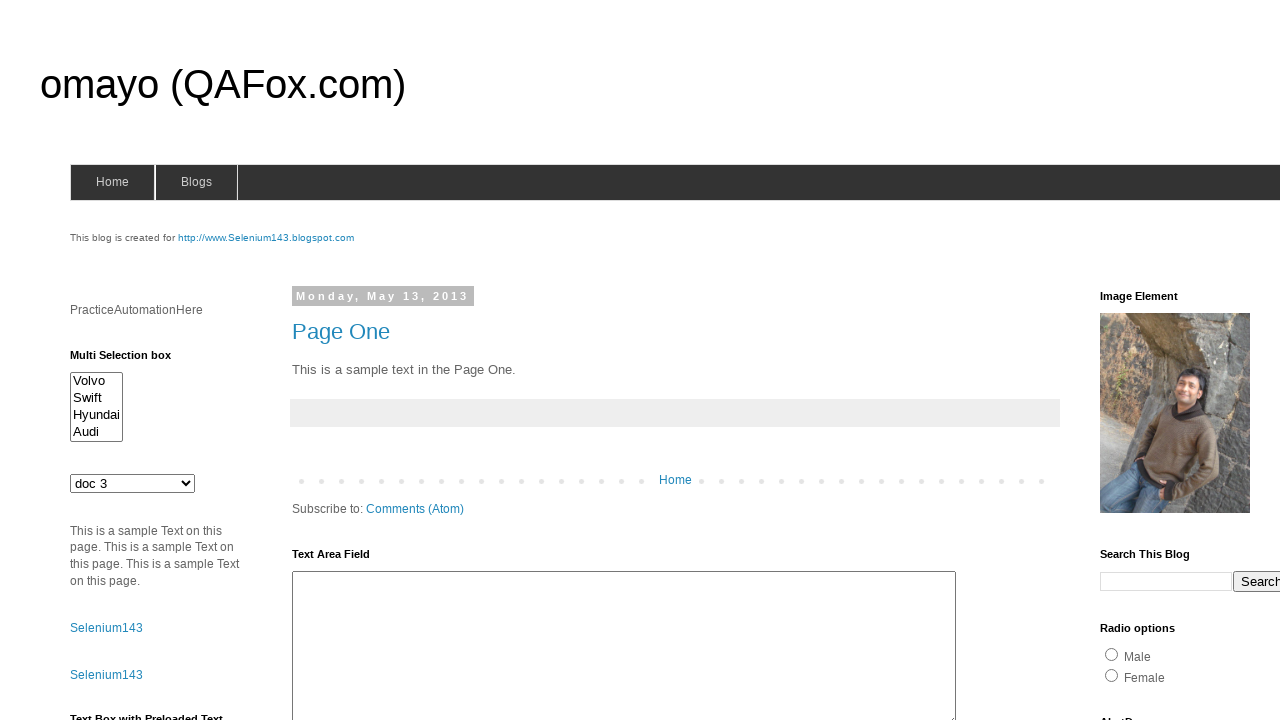

Printed dropdown option: Older Newsletters

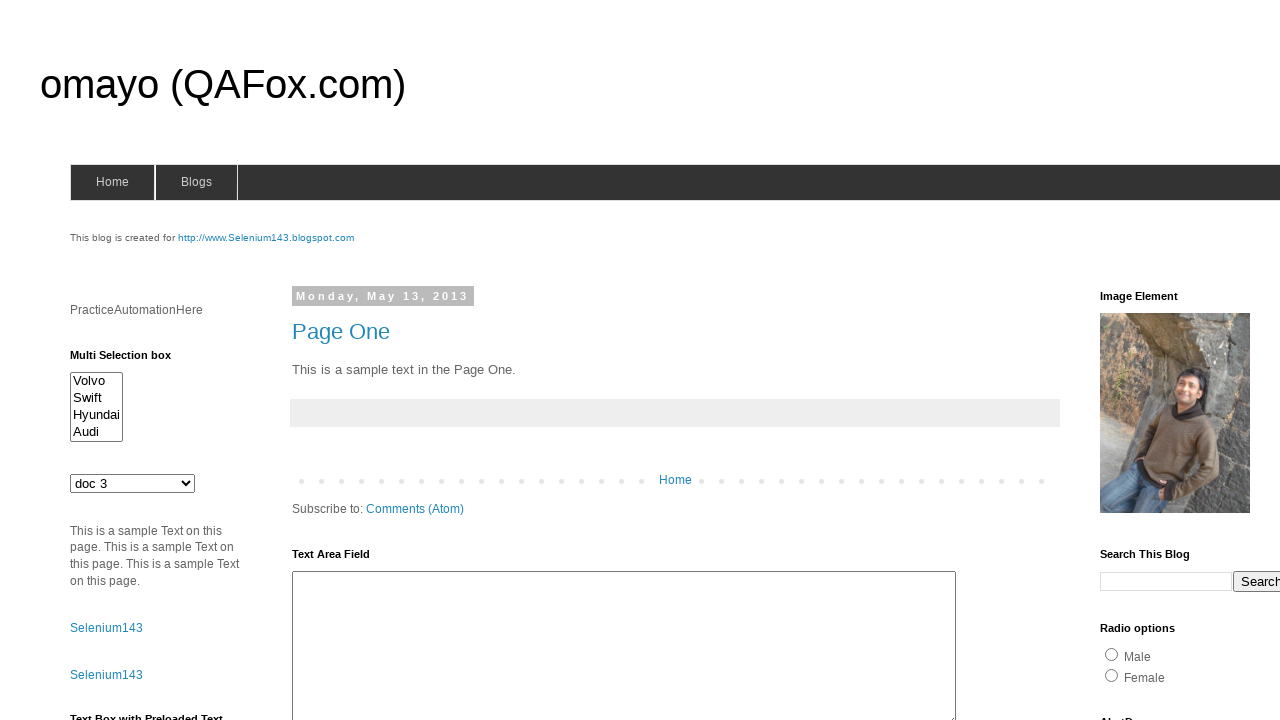

Printed dropdown option: doc 1

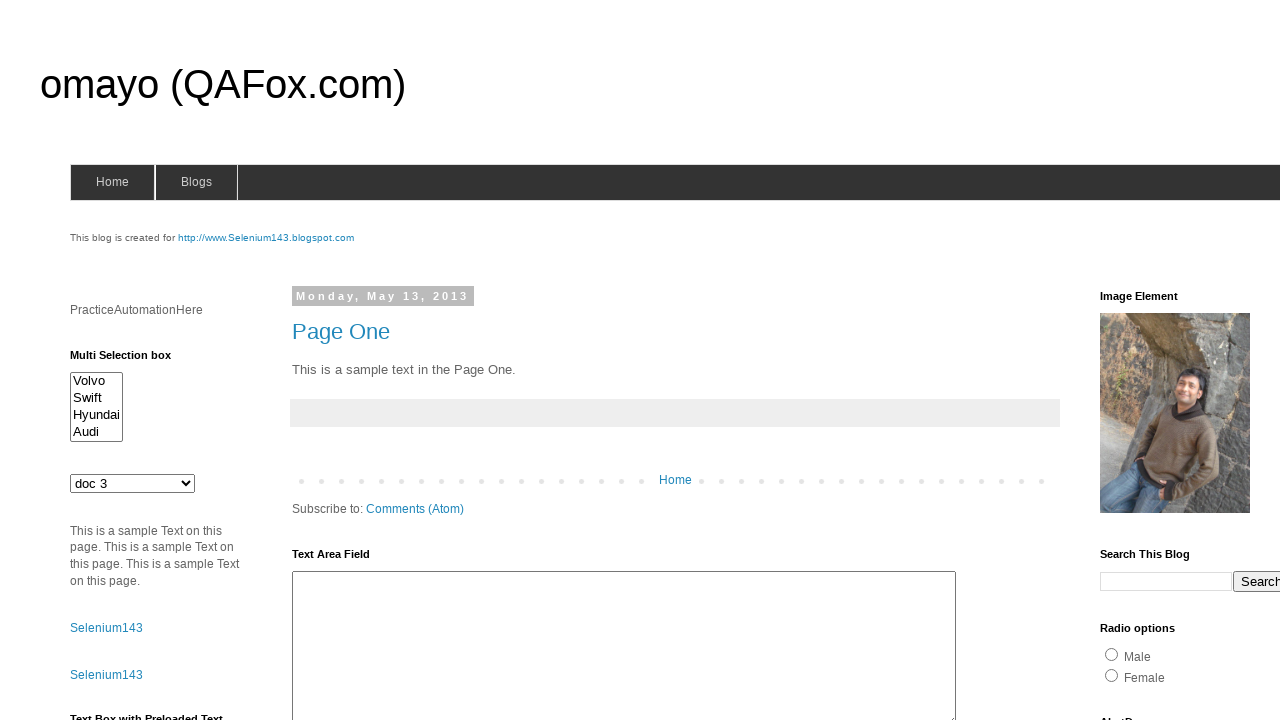

Printed dropdown option: doc 2

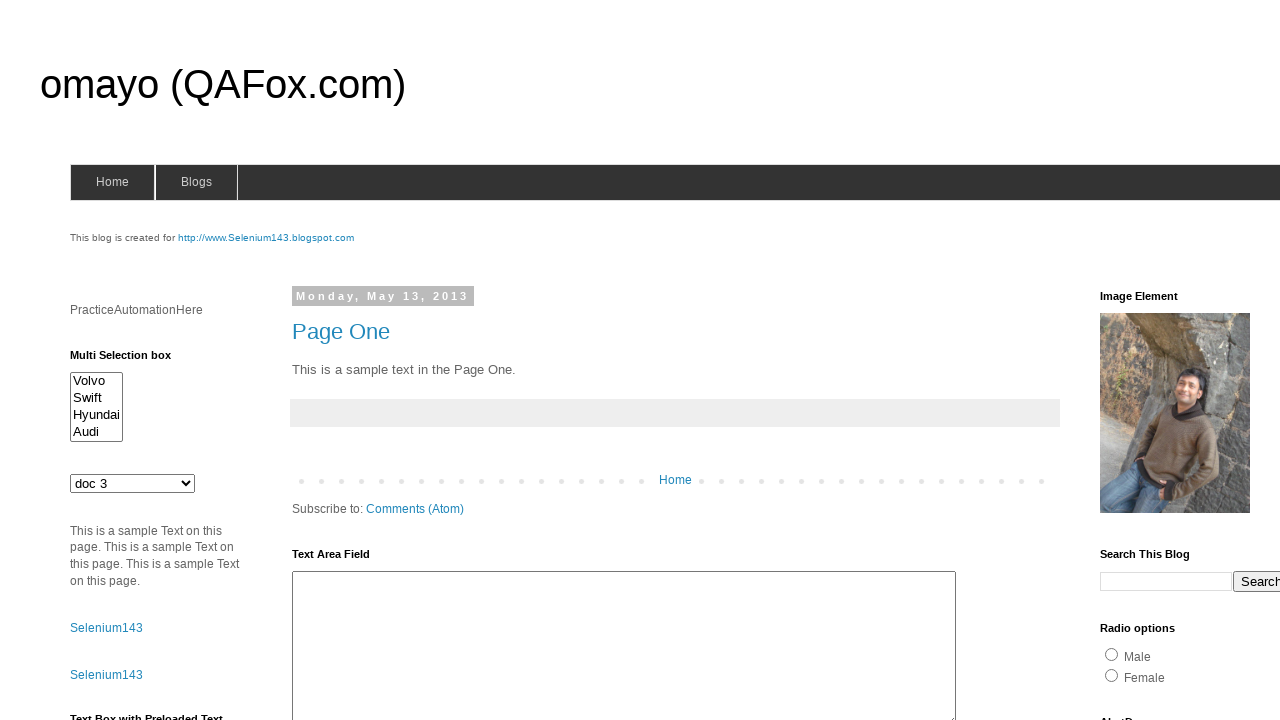

Printed dropdown option: doc 3

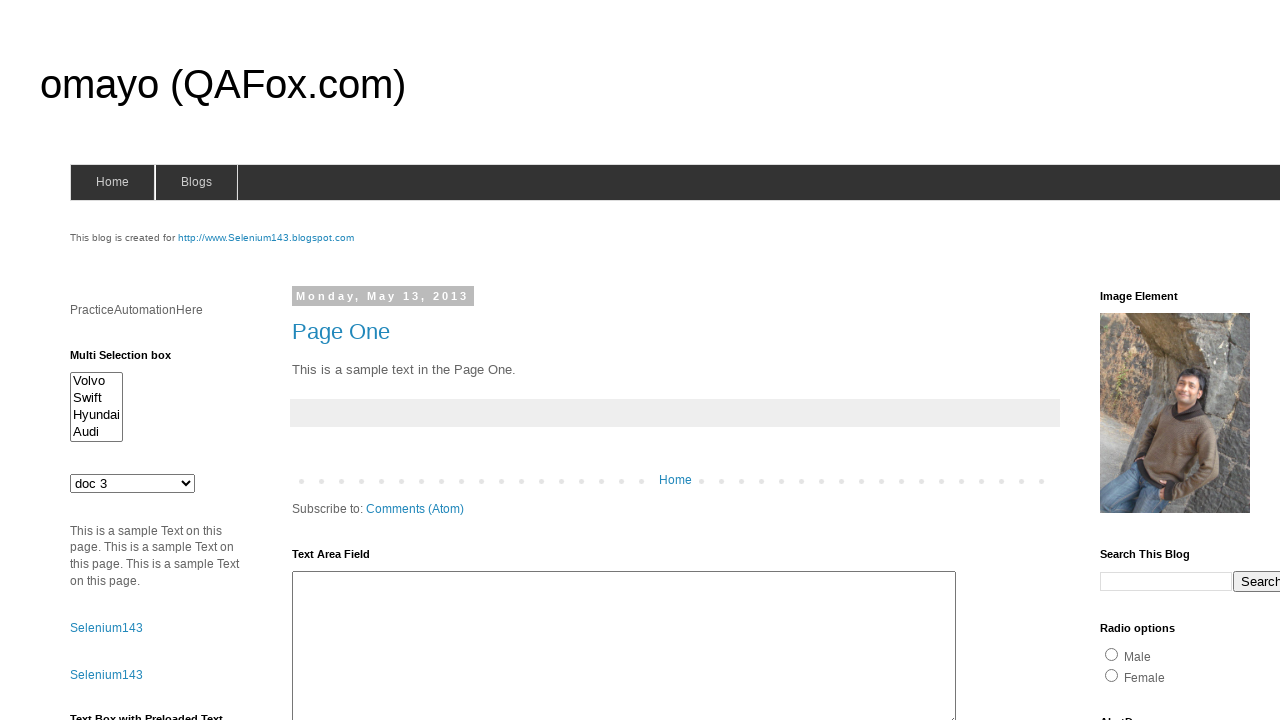

Printed dropdown option: doc 4

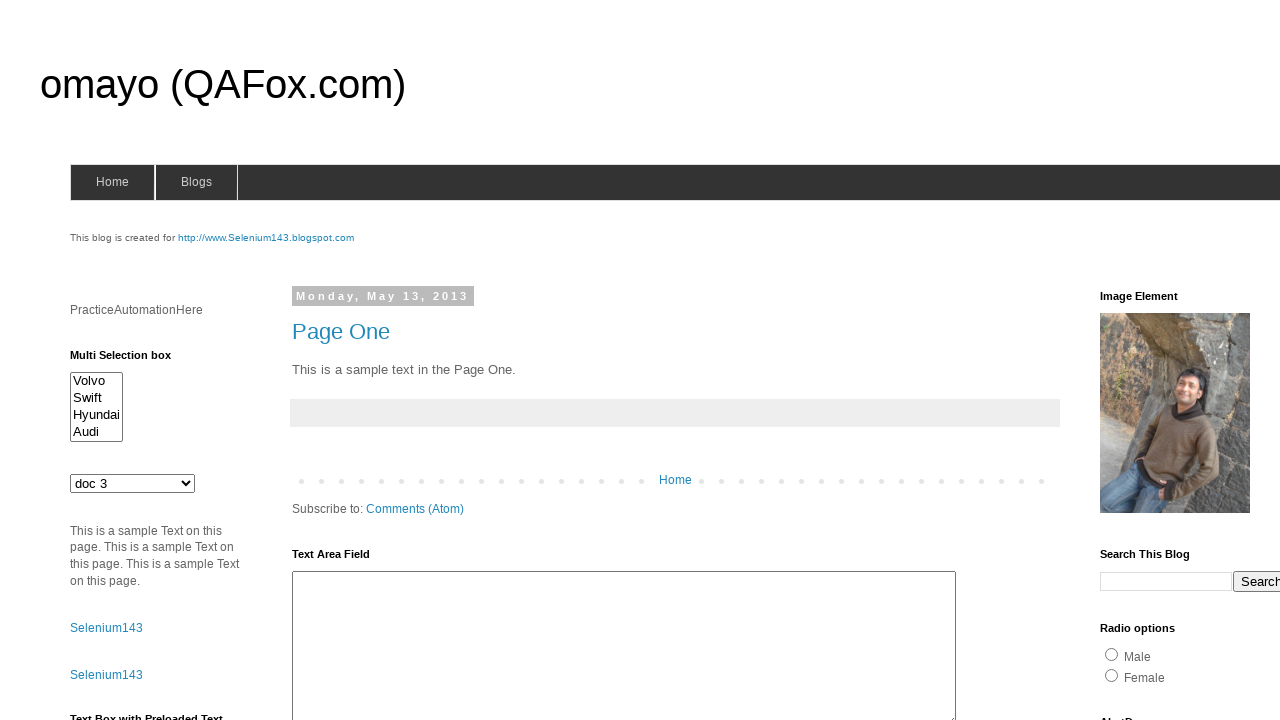

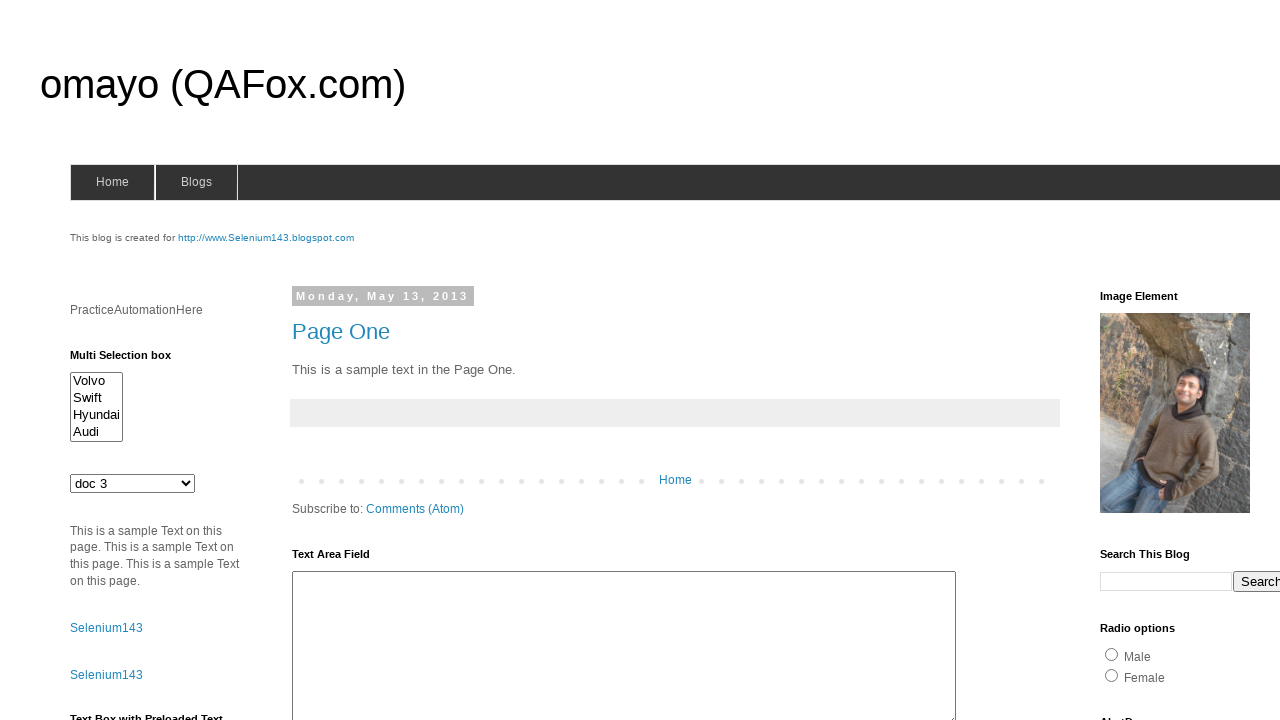